Tests JavaScript Prompt dialog by clicking a button that triggers a prompt, entering text, accepting it, and verifying the result message.

Starting URL: https://automationfc.github.io/basic-form/index.html

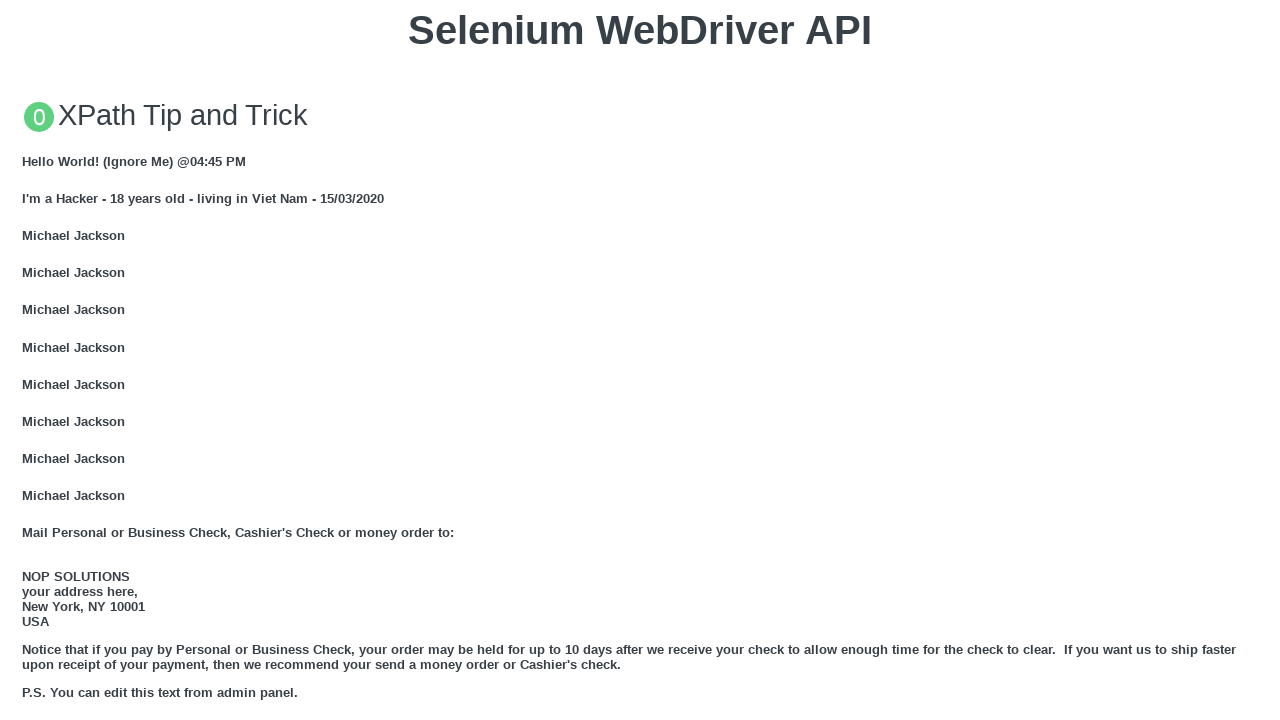

Scrolled JS Prompt button into view
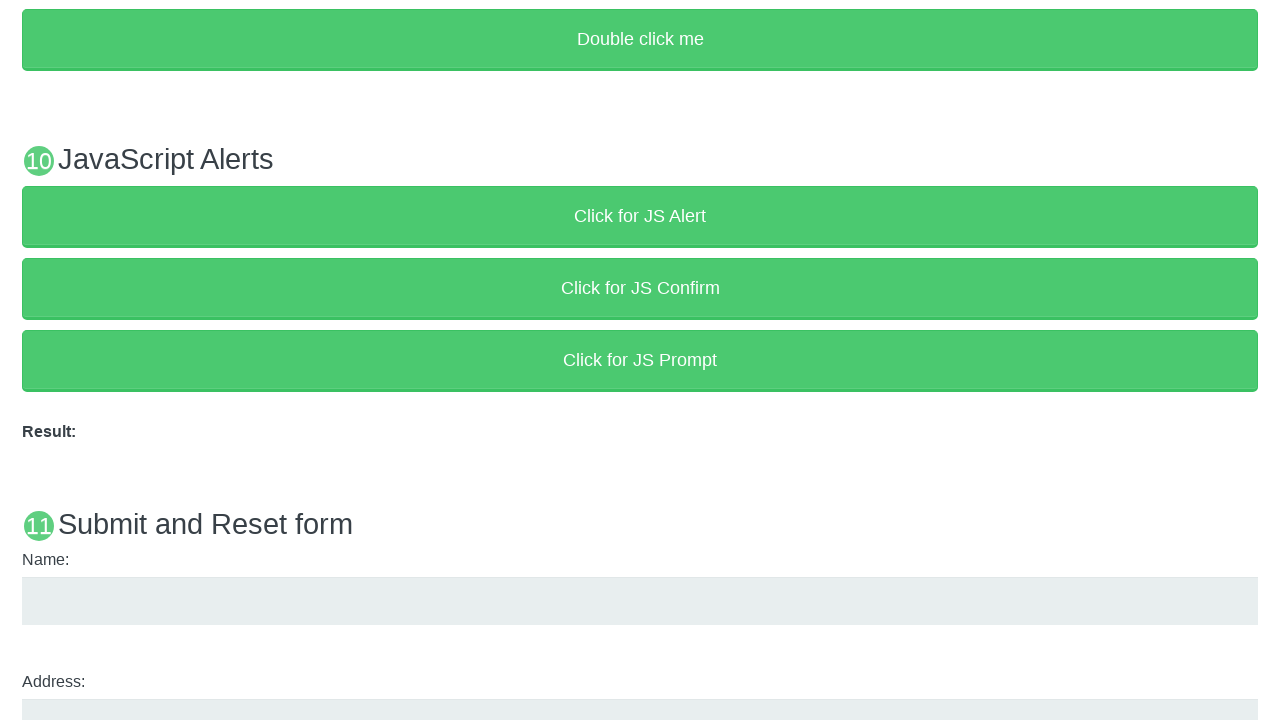

Set up dialog handler to accept prompt with text 'test_automation'
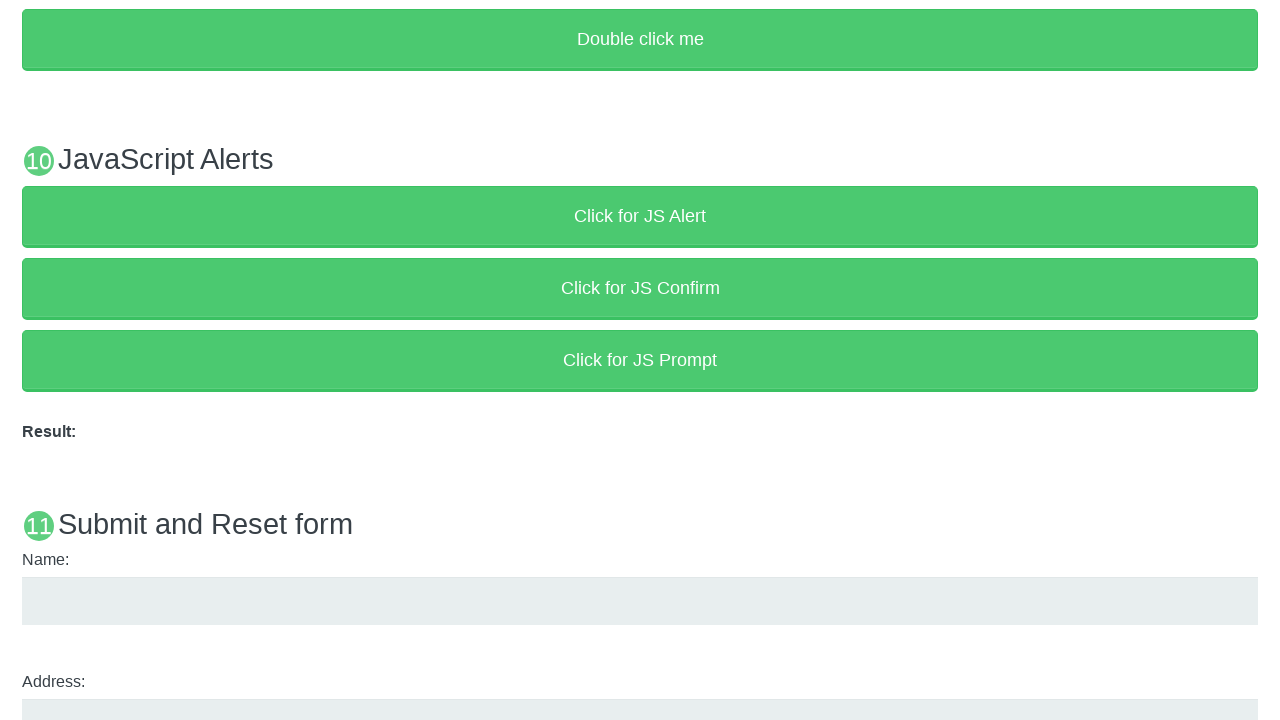

Clicked JS Prompt button to trigger prompt dialog at (640, 360) on xpath=//button[text()='Click for JS Prompt']
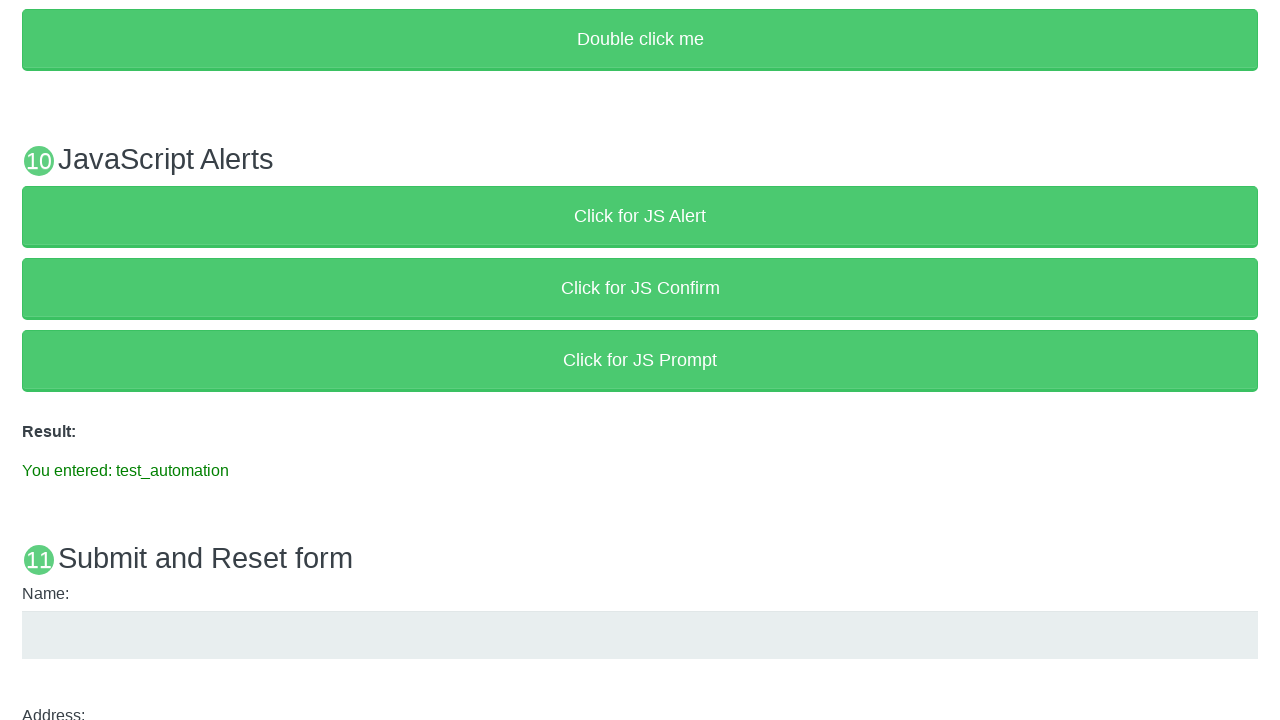

Result message element loaded
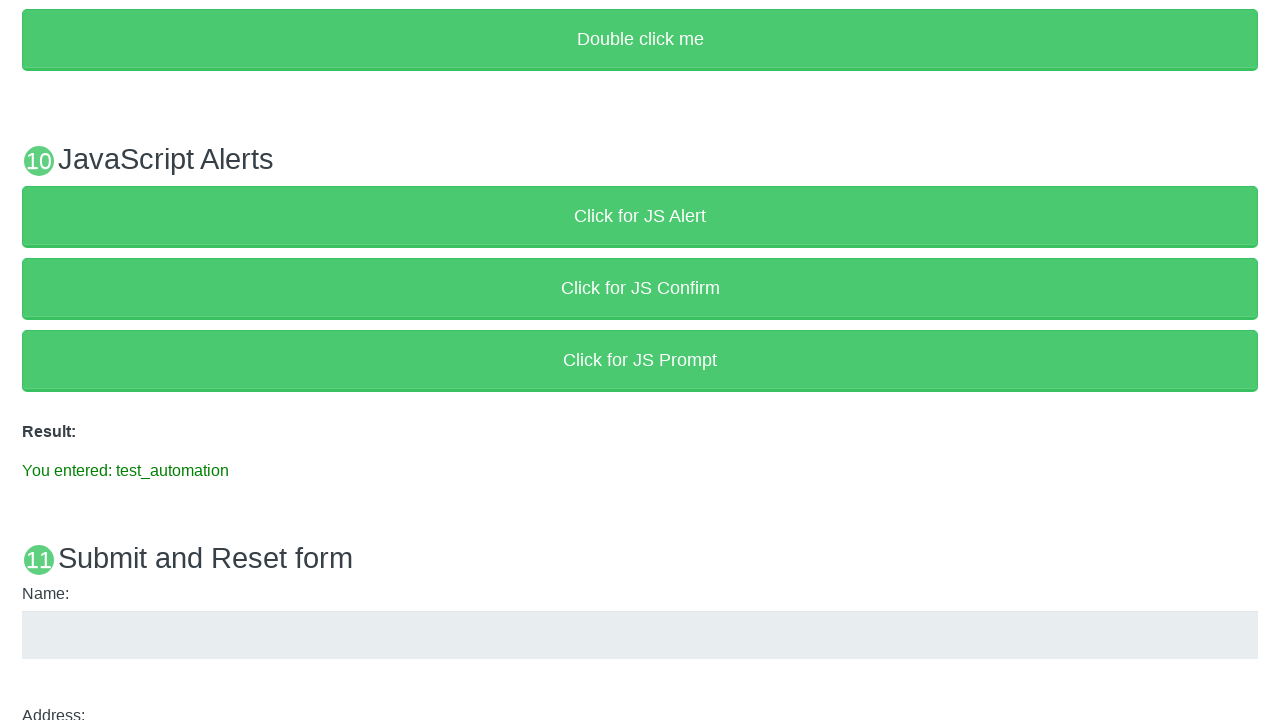

Retrieved result text from result element
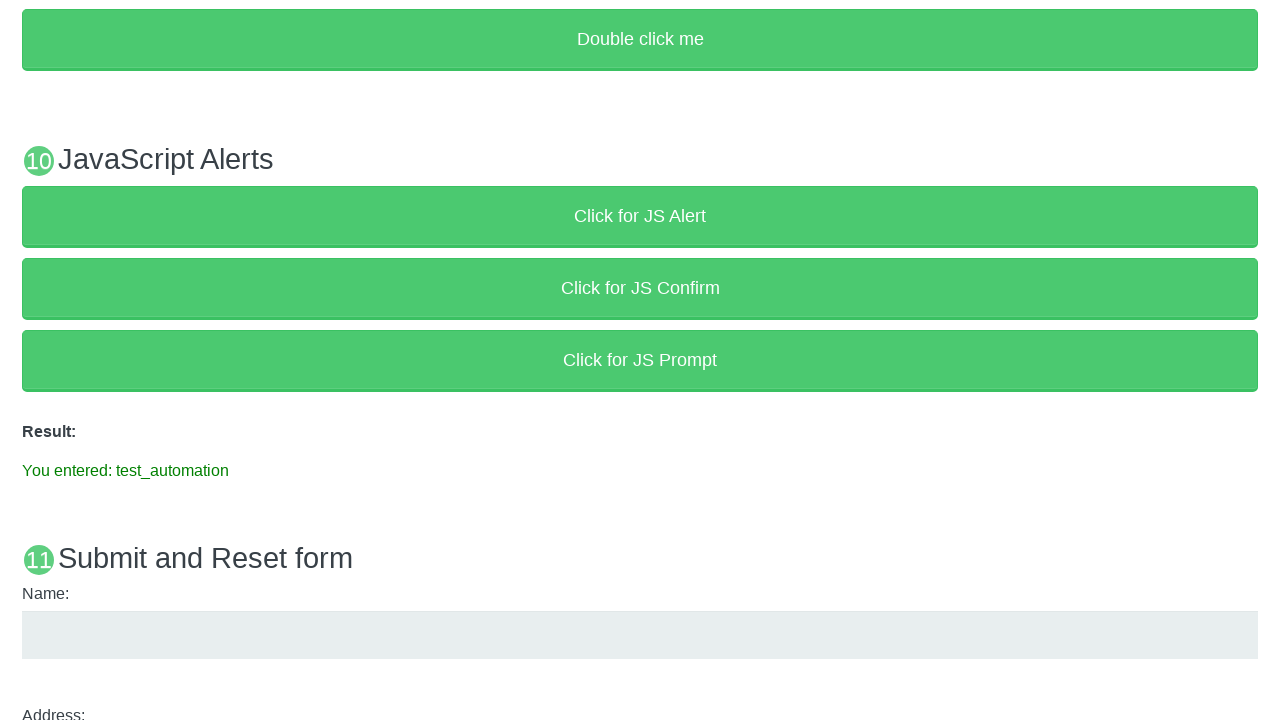

Verified result text matches expected output 'You entered: test_automation'
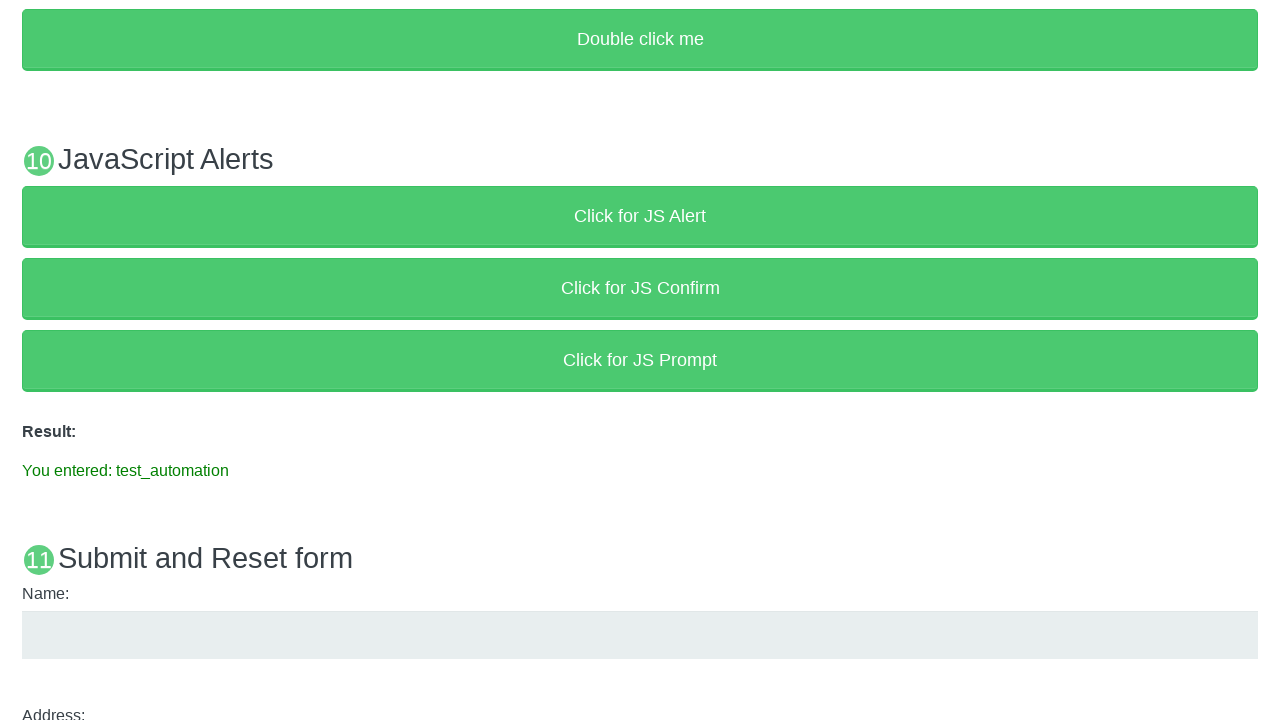

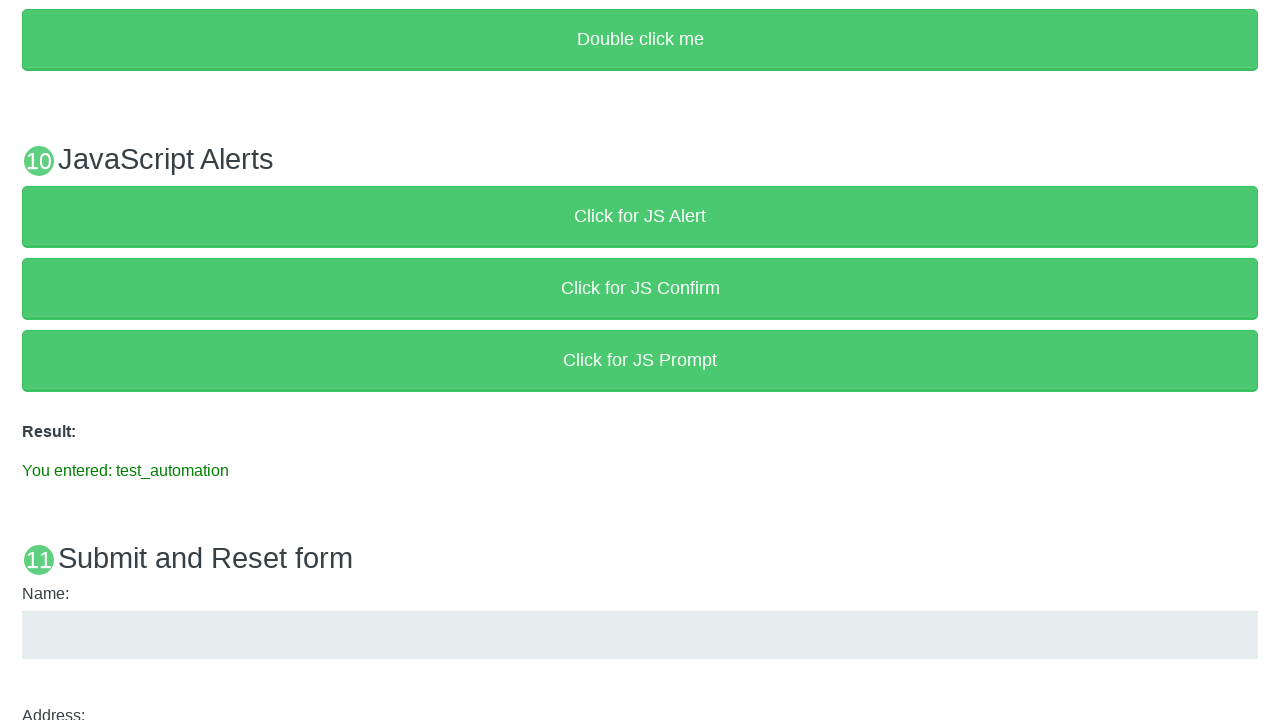